Tests the PlaniWiki homepage by verifying the page loads correctly and checking that an h1 element exists on the page, then validates the page title.

Starting URL: https://planimation-staging-181bc.web.app/

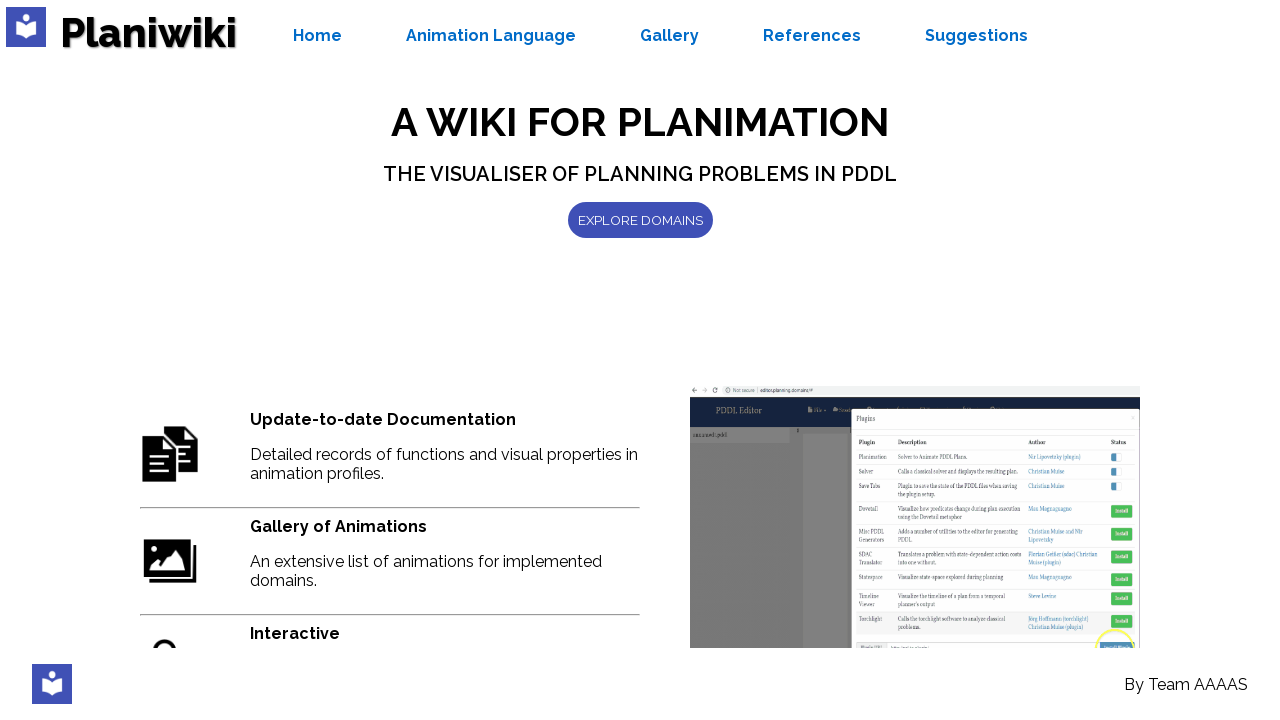

Waited for h1 element to be present on the page
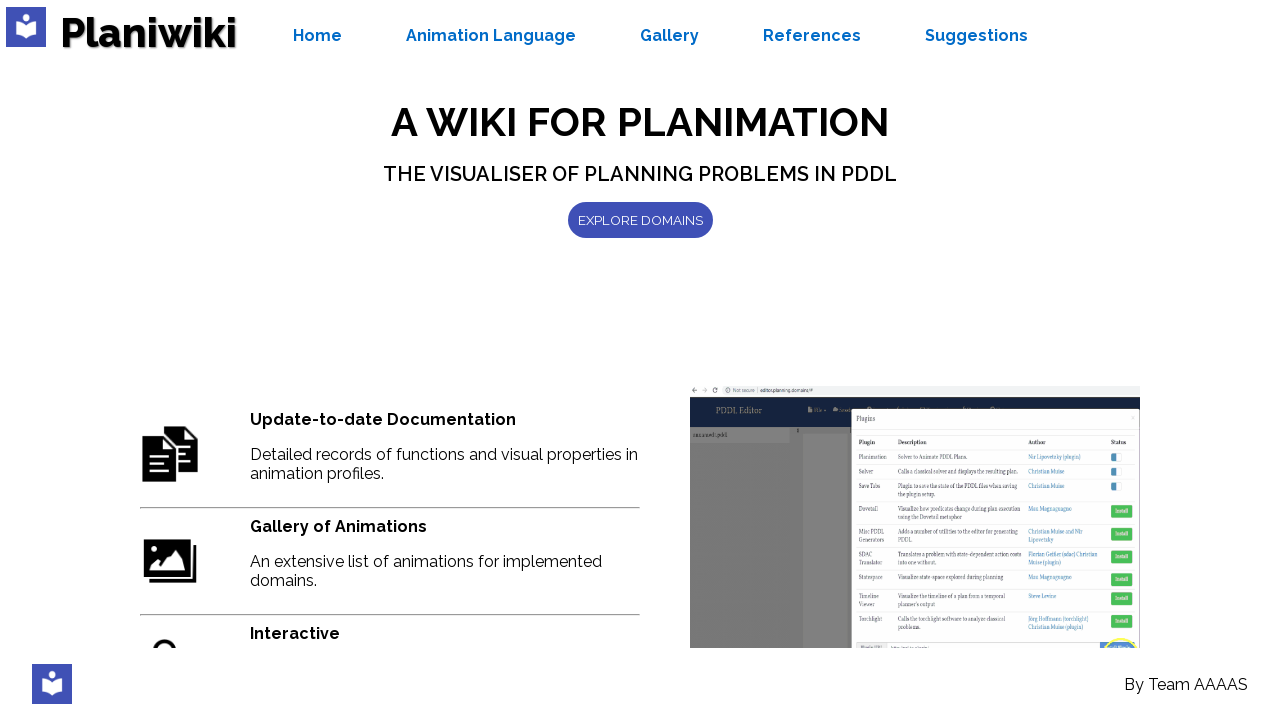

Retrieved page title
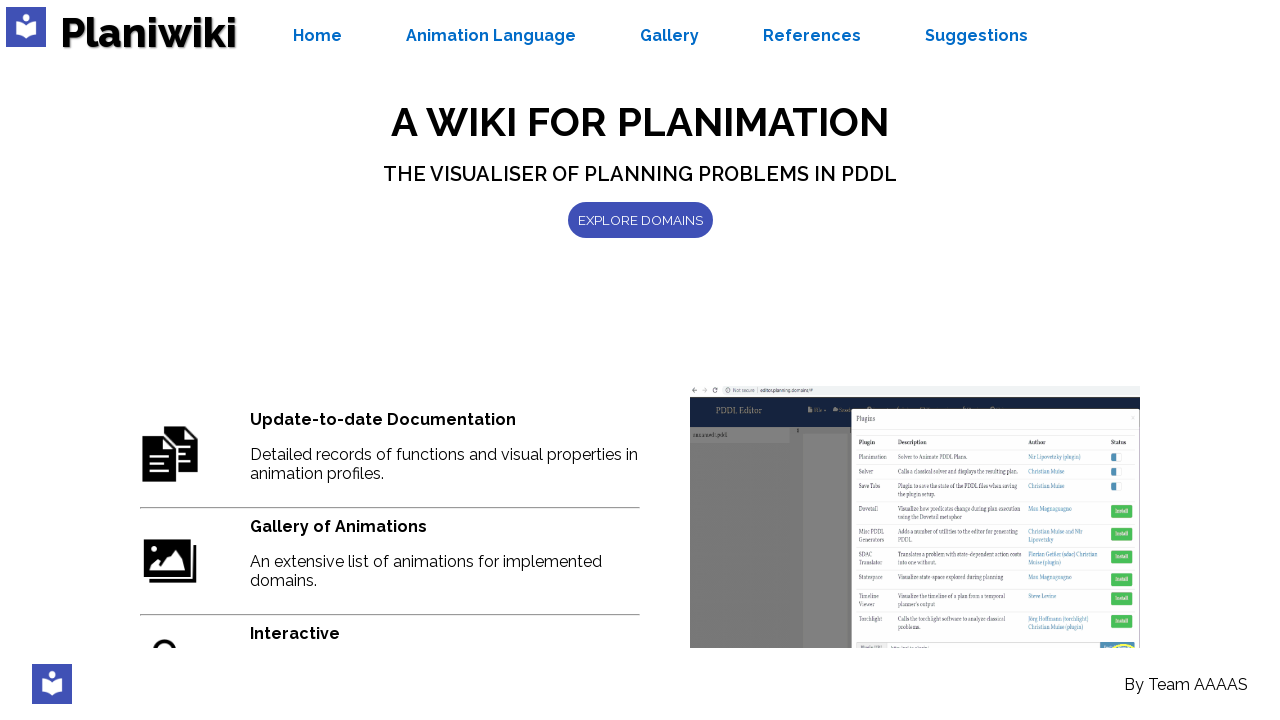

Verified page title is 'PlaniWiki'
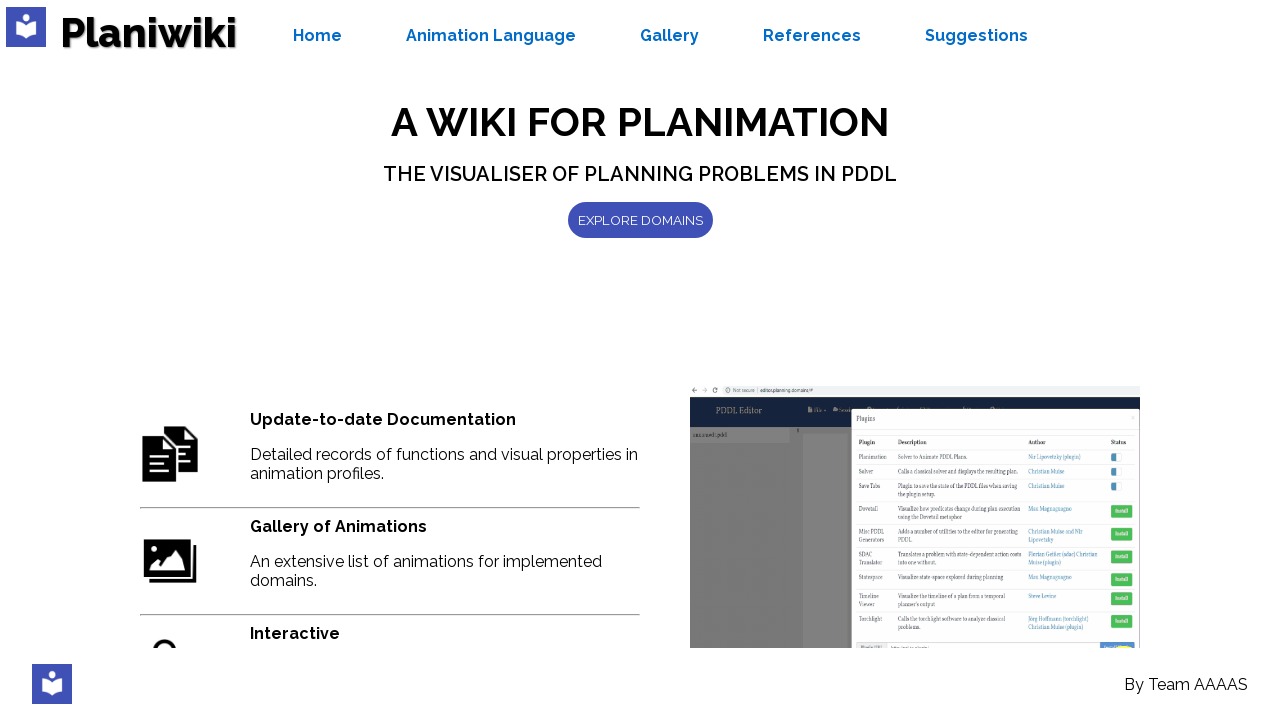

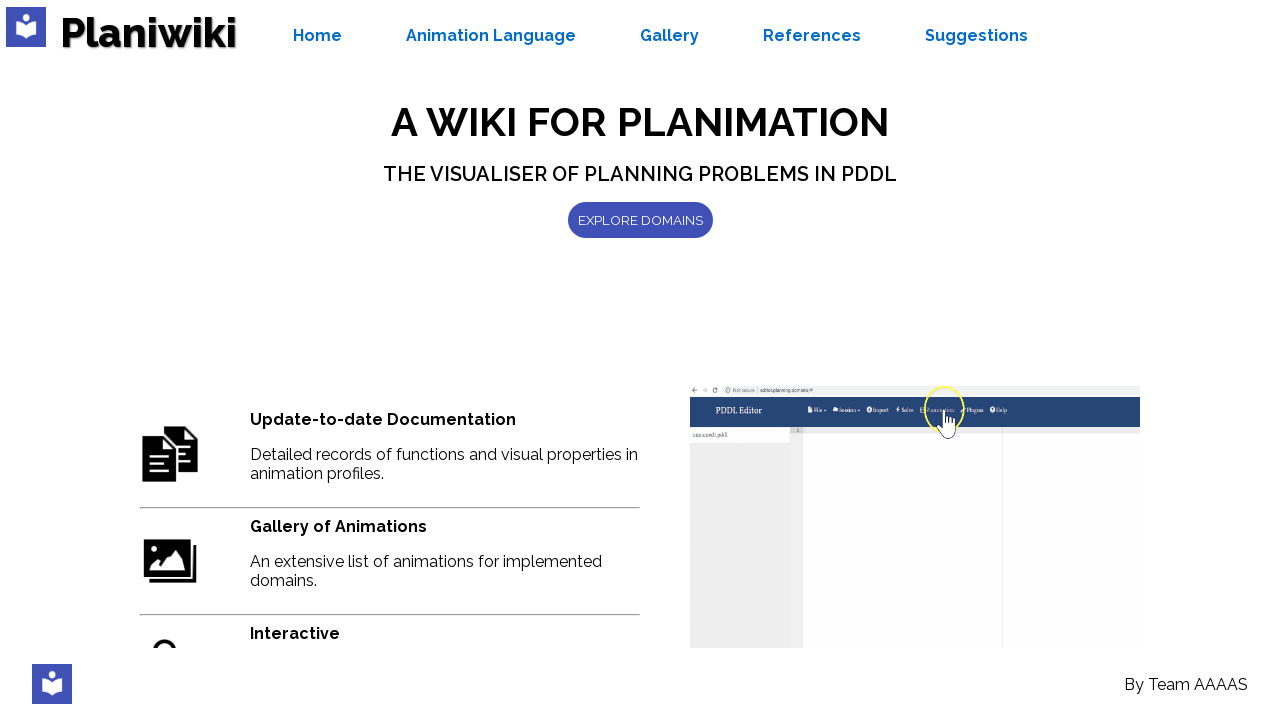